Tests JavaScript prompt dialog by clicking prompt button, entering text in the prompt, and accepting it

Starting URL: https://demoqa.com/alerts

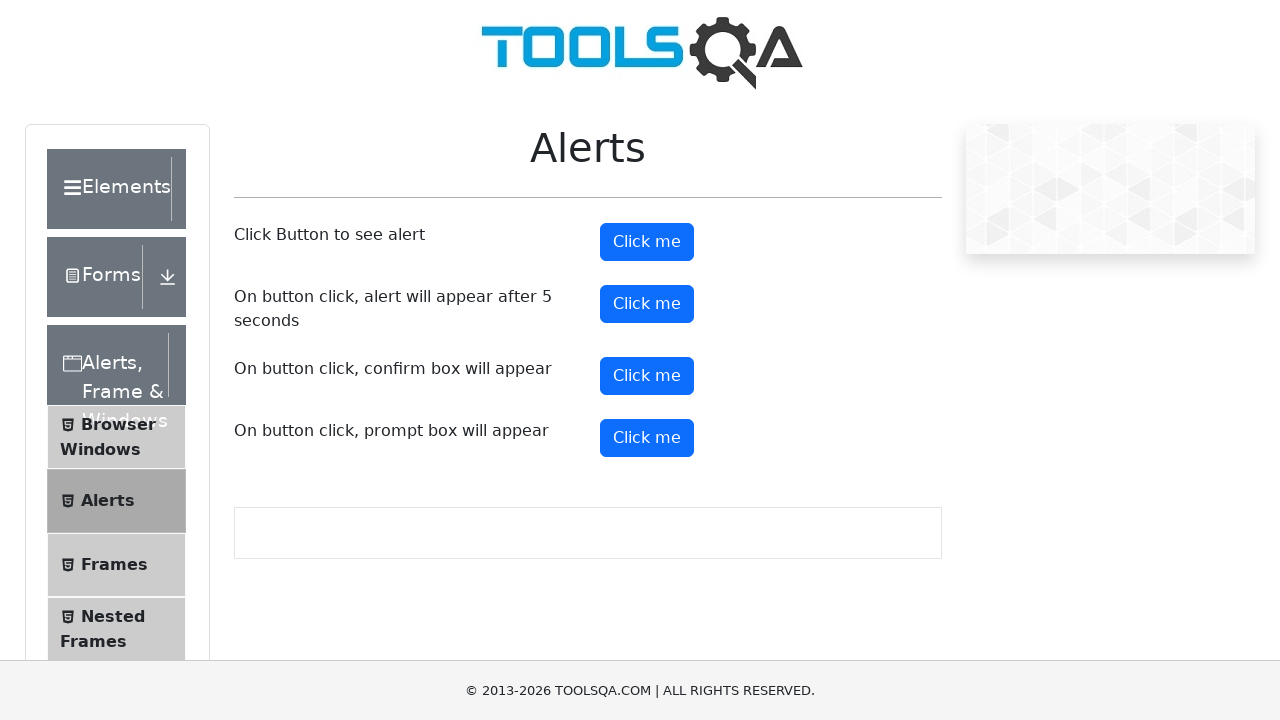

Set up dialog handler for prompt alerts
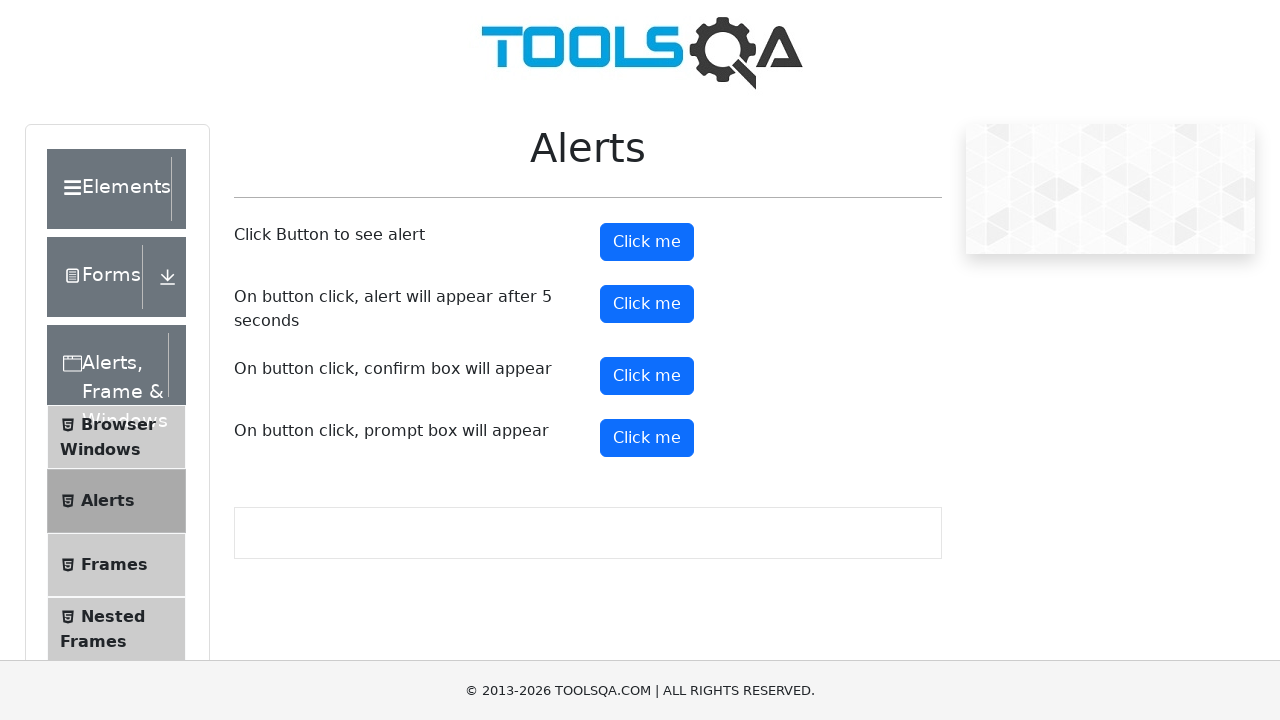

Clicked the prompt button to trigger JavaScript prompt dialog at (647, 438) on #promtButton
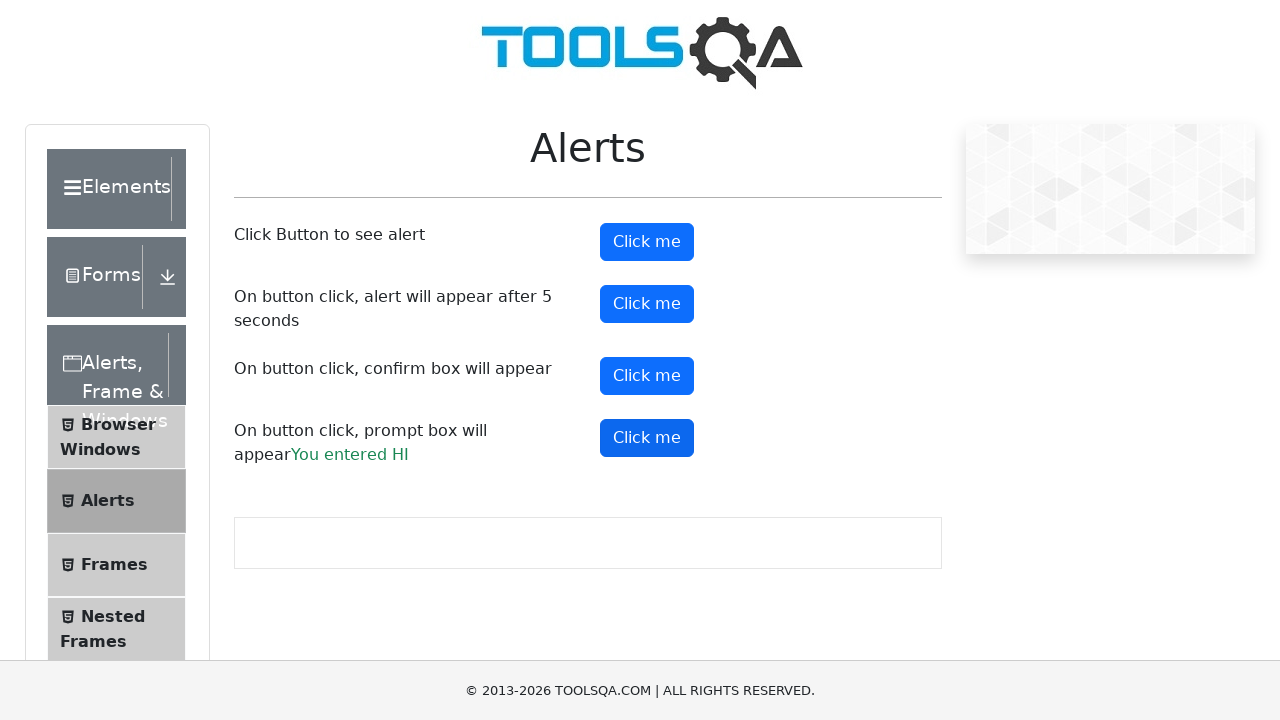

Waited for prompt dialog to be handled and accepted with text 'HI'
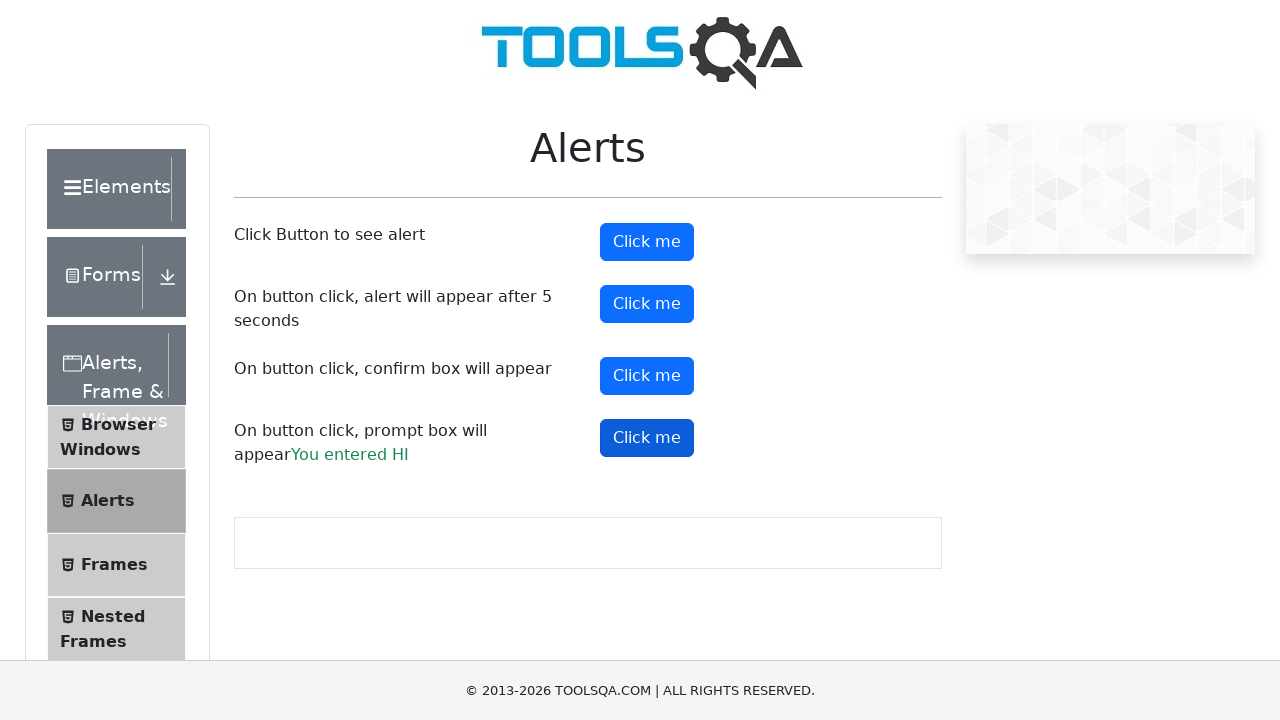

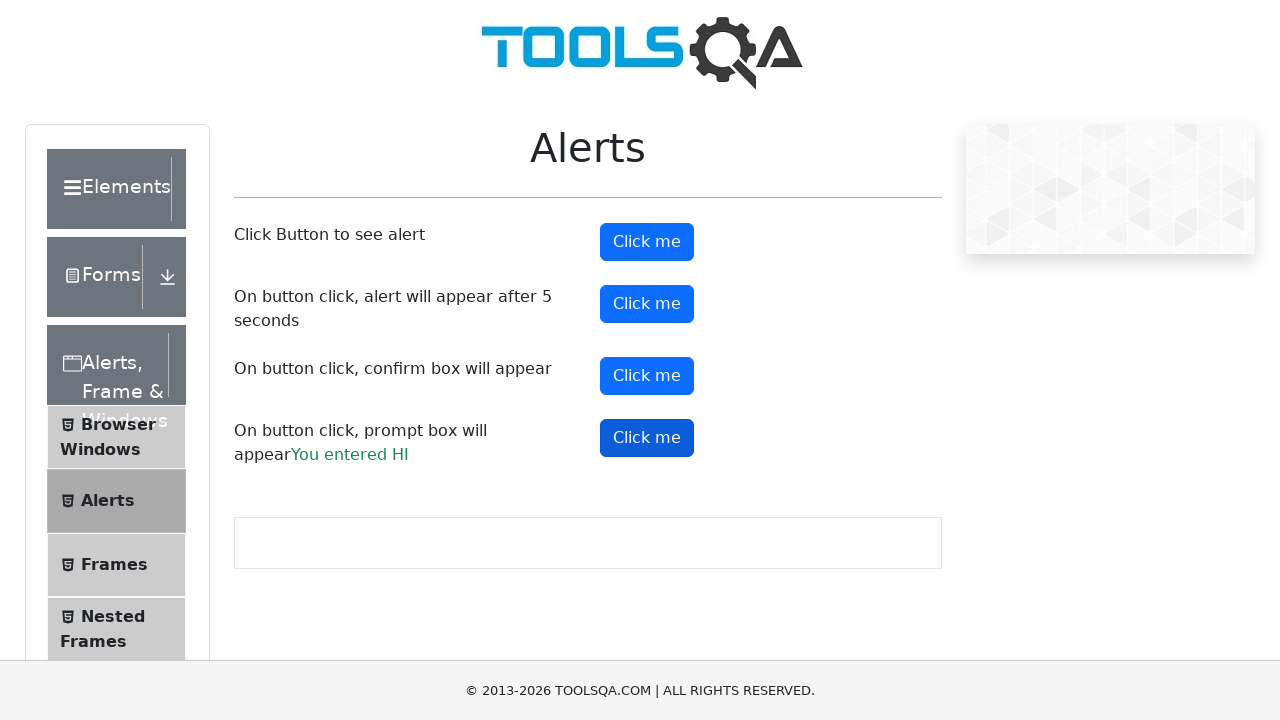